Tests handling of a confirmation dialog by clicking a button that triggers a confirm dialog, accepting it, and verifying the result message

Starting URL: https://testautomationpractice.blogspot.com/

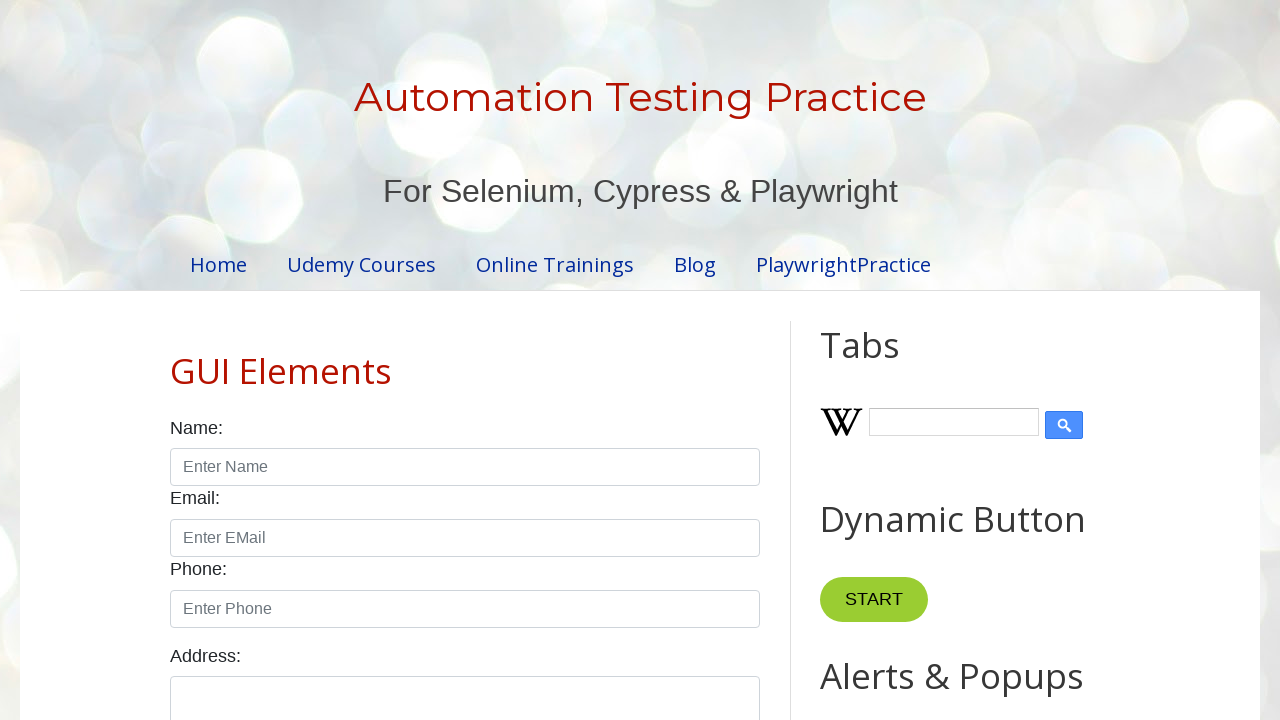

Set up dialog handler to accept confirmation dialogs
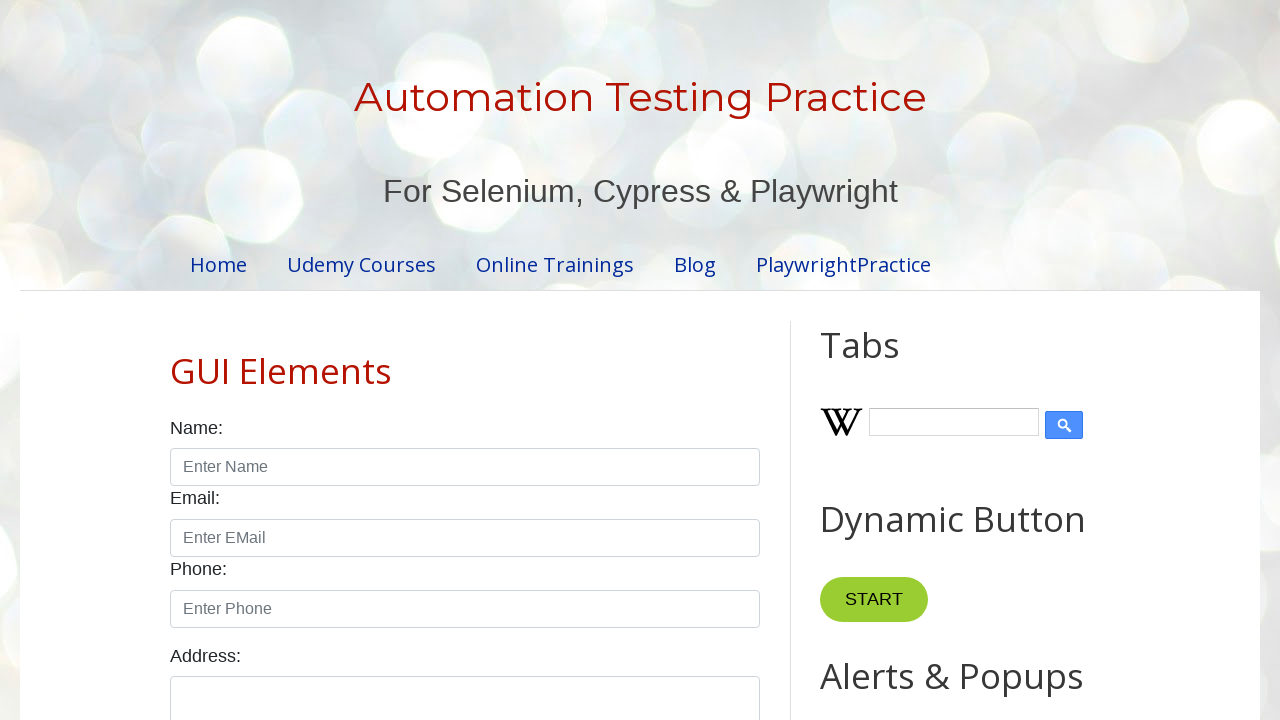

Clicked button to trigger confirmation dialog at (912, 360) on button[onclick="myFunctionConfirm()"]
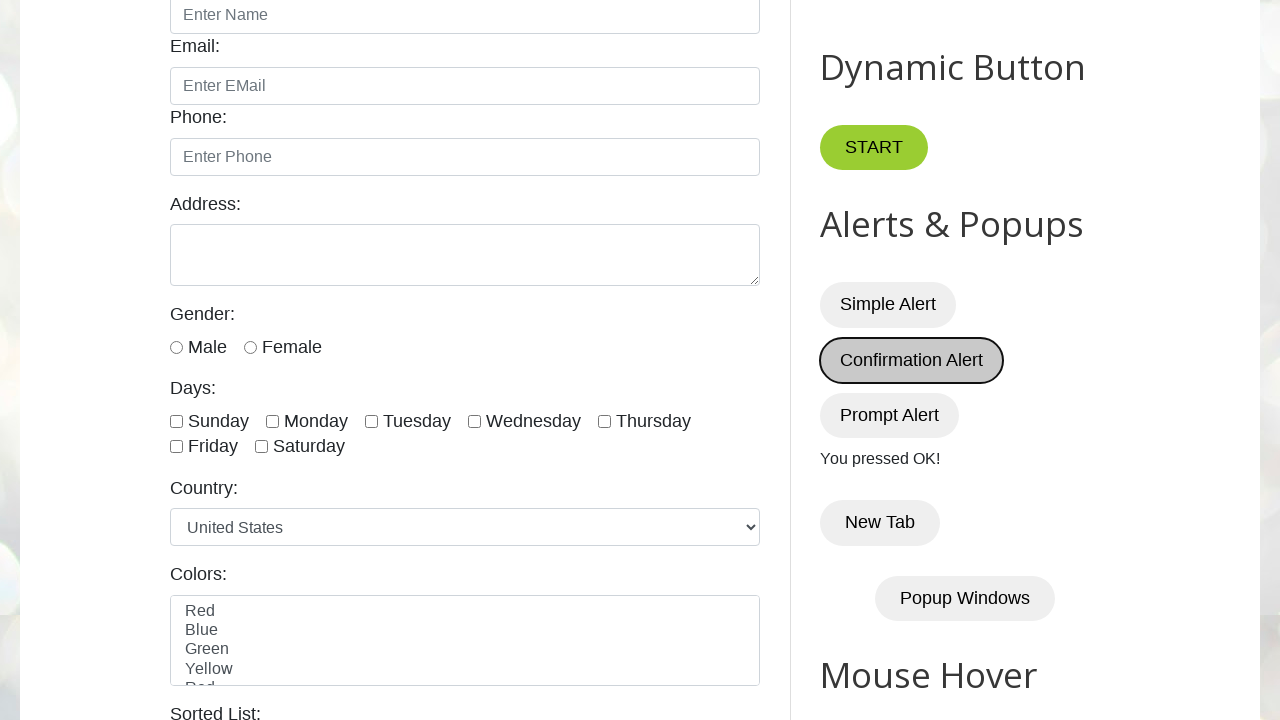

Result message element loaded after accepting confirmation dialog
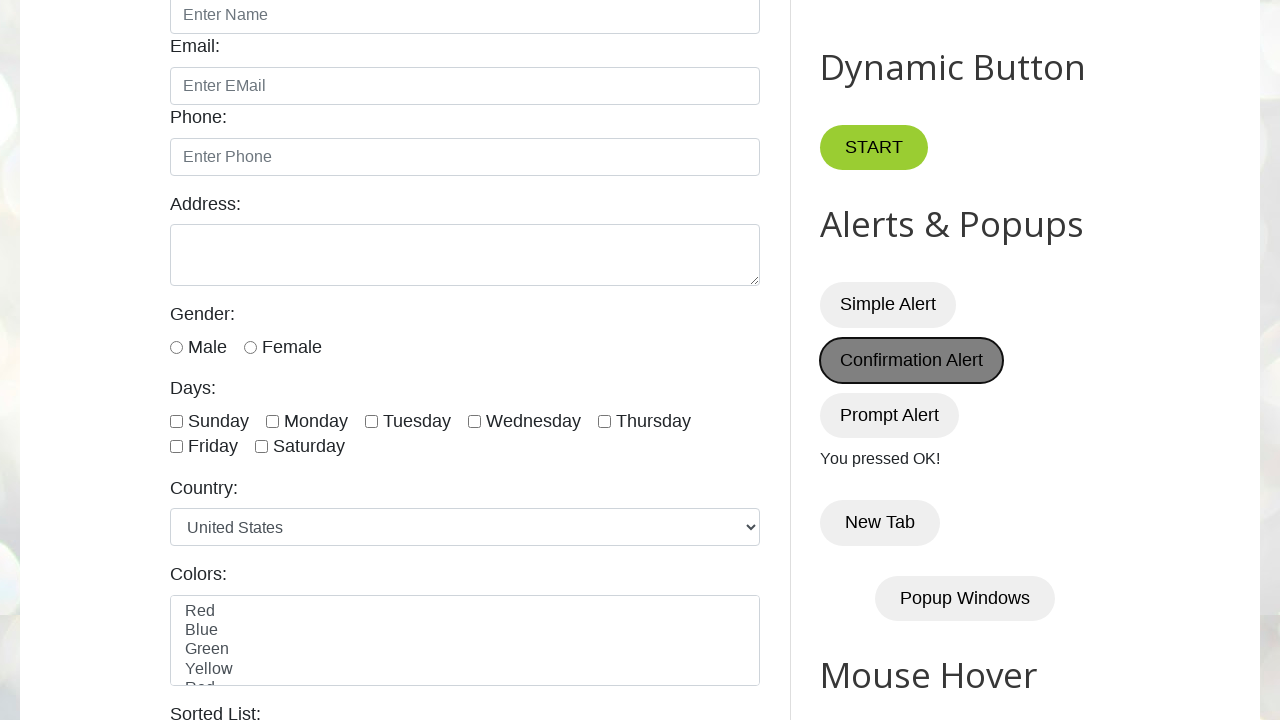

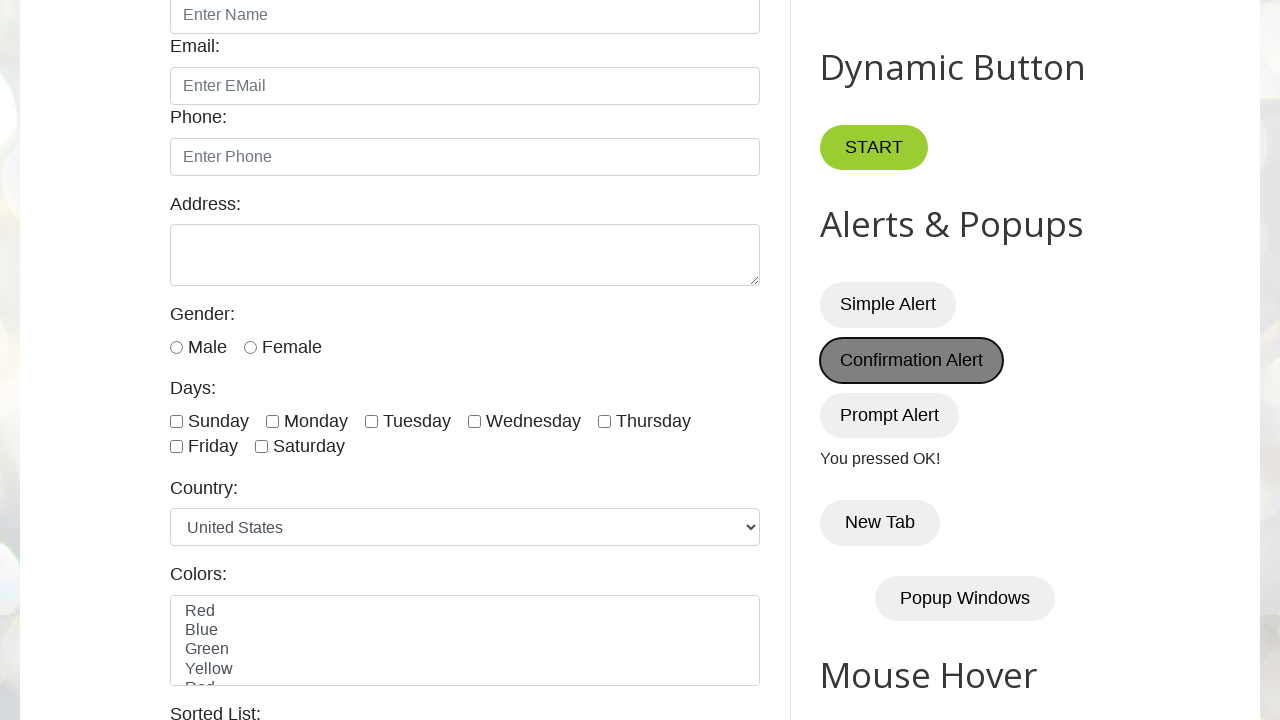